Tests un-marking todo items as complete by unchecking their checkboxes

Starting URL: https://demo.playwright.dev/todomvc

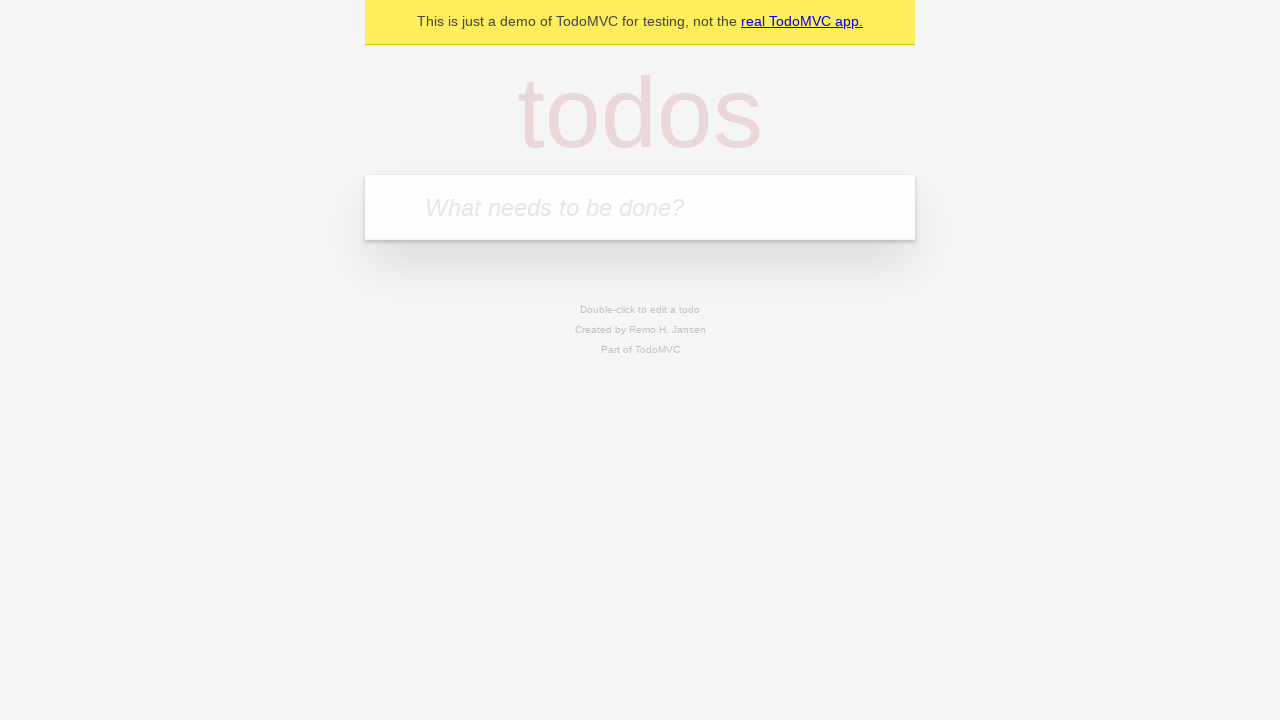

Filled input field with 'buy some cheese' on internal:attr=[placeholder="What needs to be done?"i]
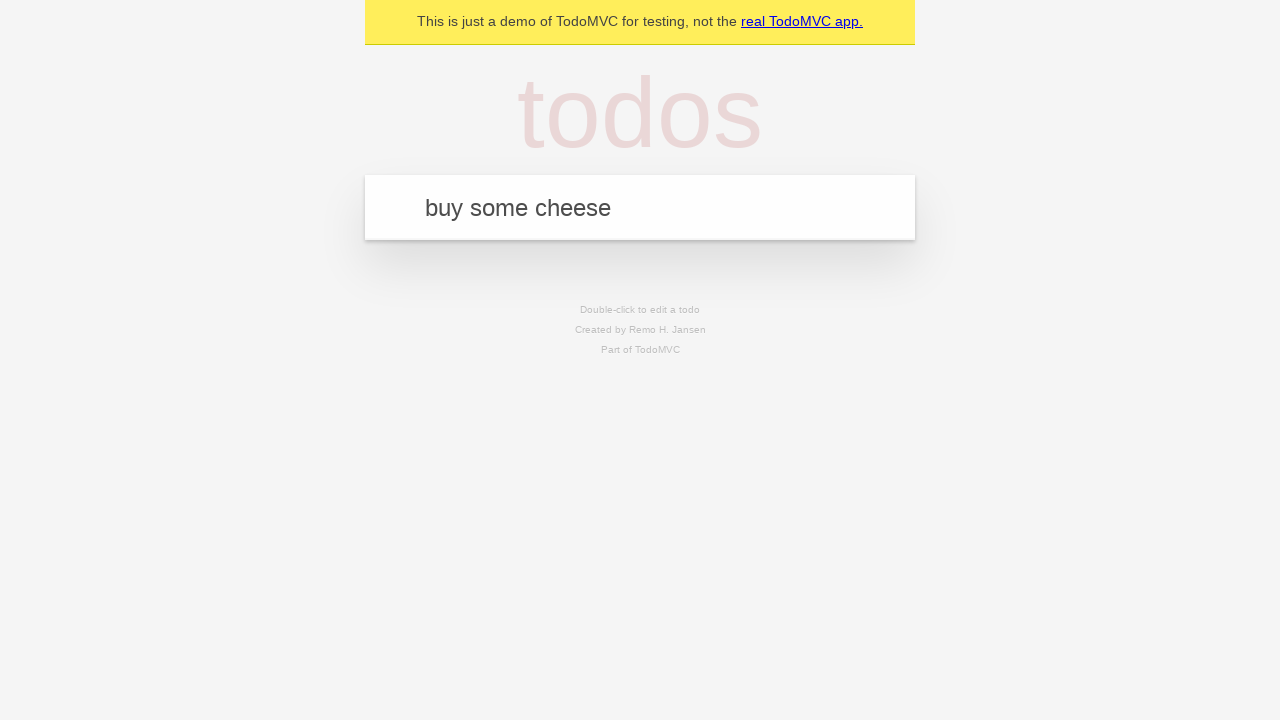

Pressed Enter to create first todo item on internal:attr=[placeholder="What needs to be done?"i]
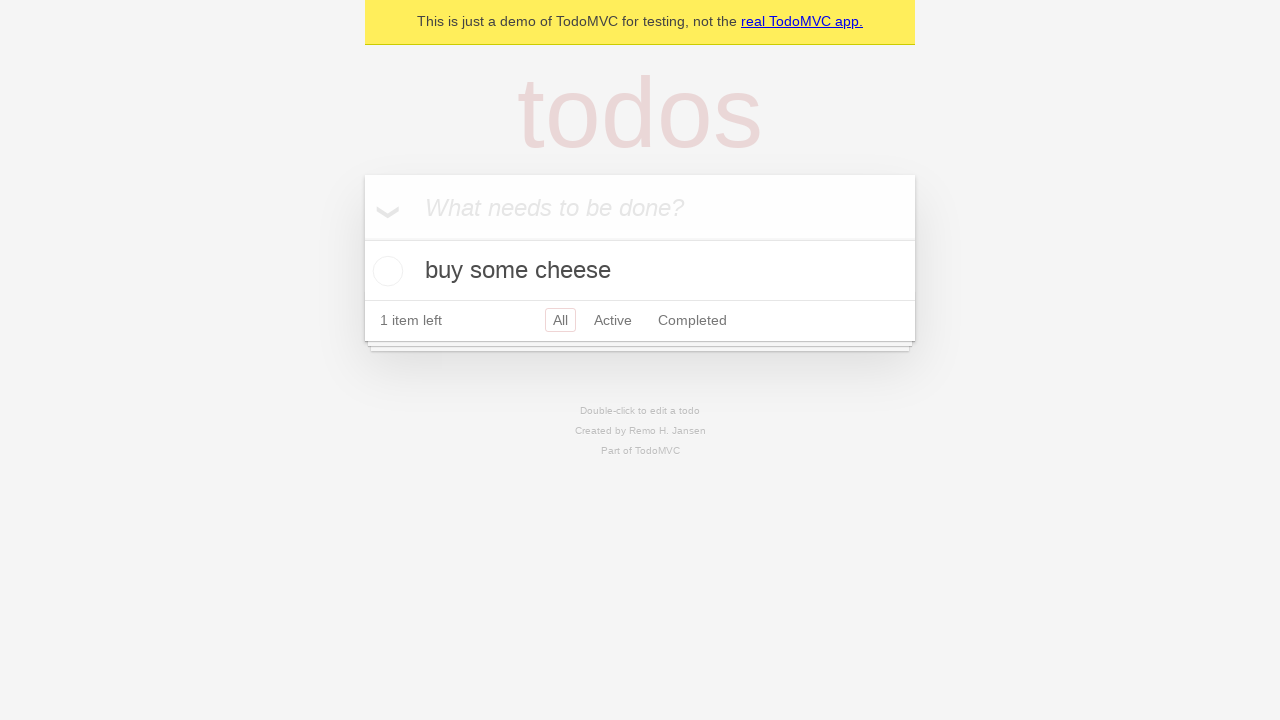

Filled input field with 'feed the cat' on internal:attr=[placeholder="What needs to be done?"i]
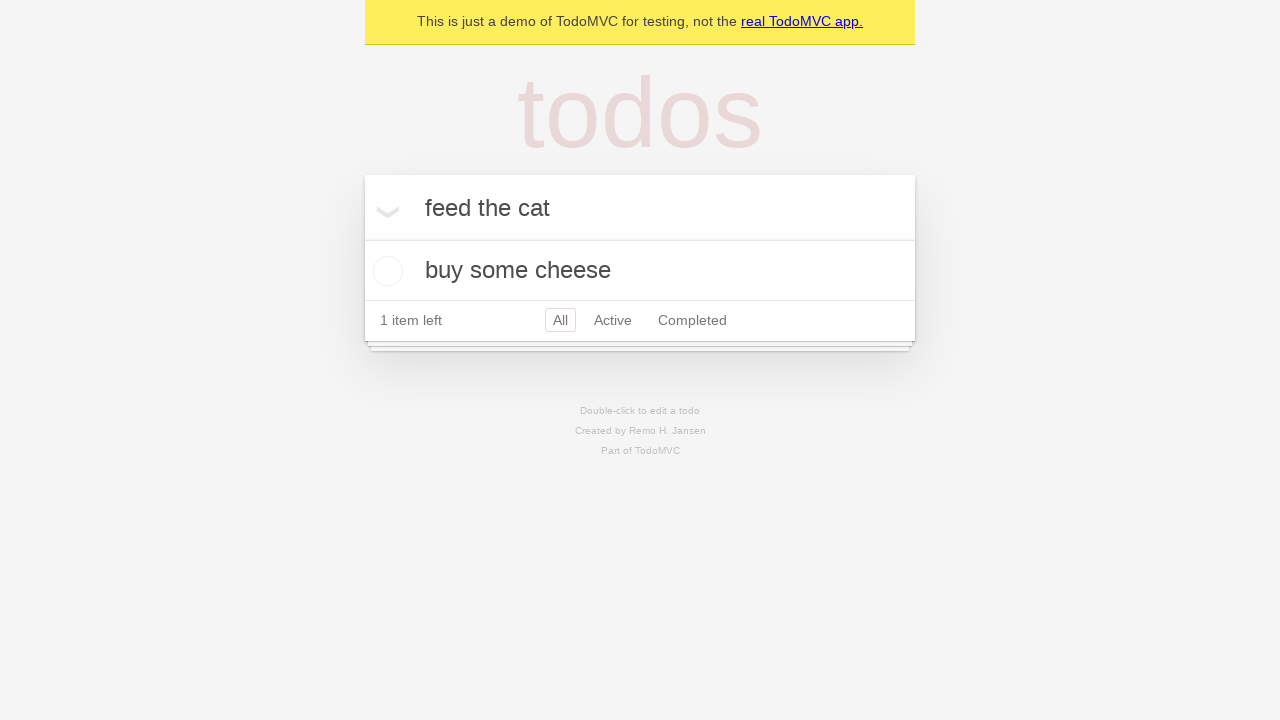

Pressed Enter to create second todo item on internal:attr=[placeholder="What needs to be done?"i]
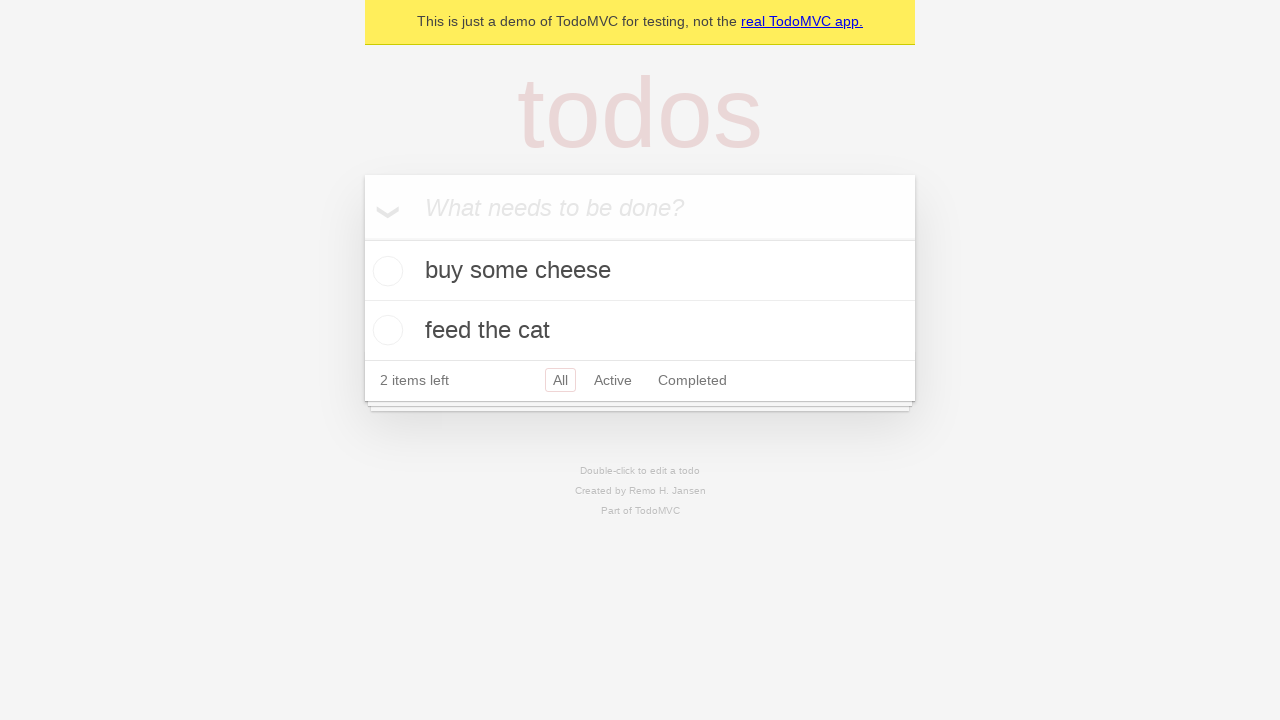

Checked checkbox for first todo item 'buy some cheese' at (385, 271) on internal:testid=[data-testid="todo-item"s] >> nth=0 >> internal:role=checkbox
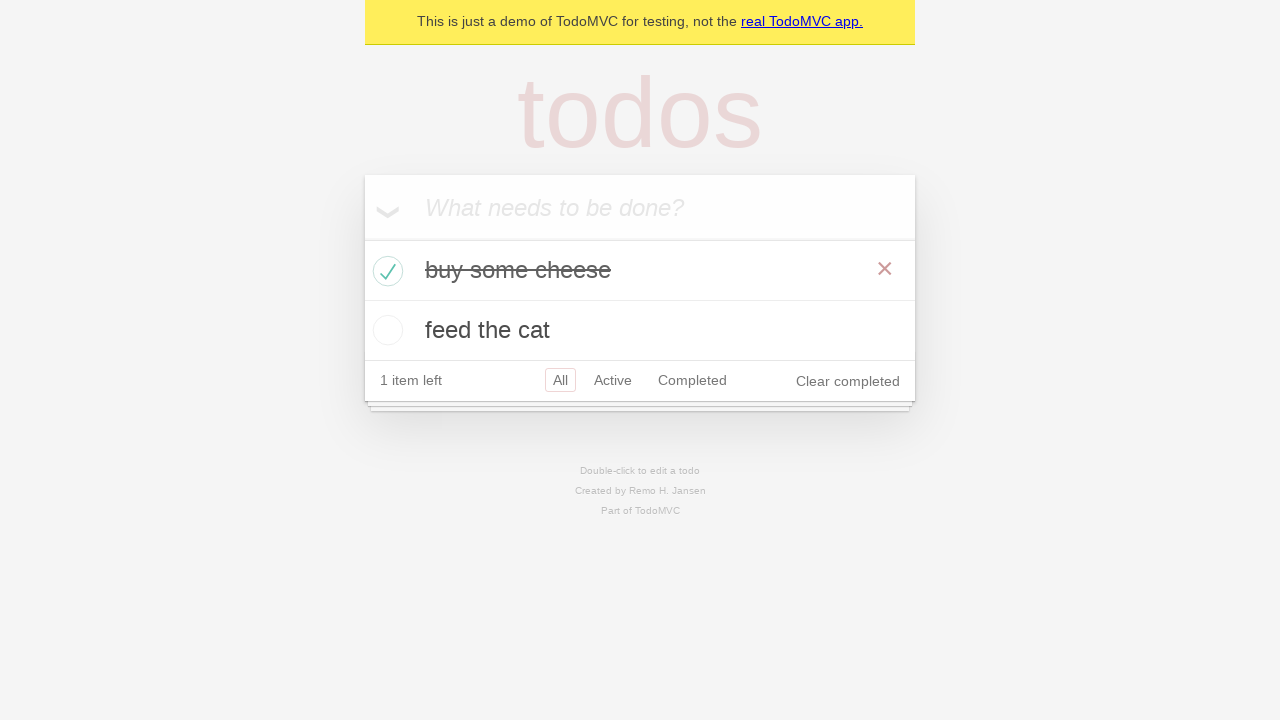

Unchecked checkbox to un-mark first todo item as complete at (385, 271) on internal:testid=[data-testid="todo-item"s] >> nth=0 >> internal:role=checkbox
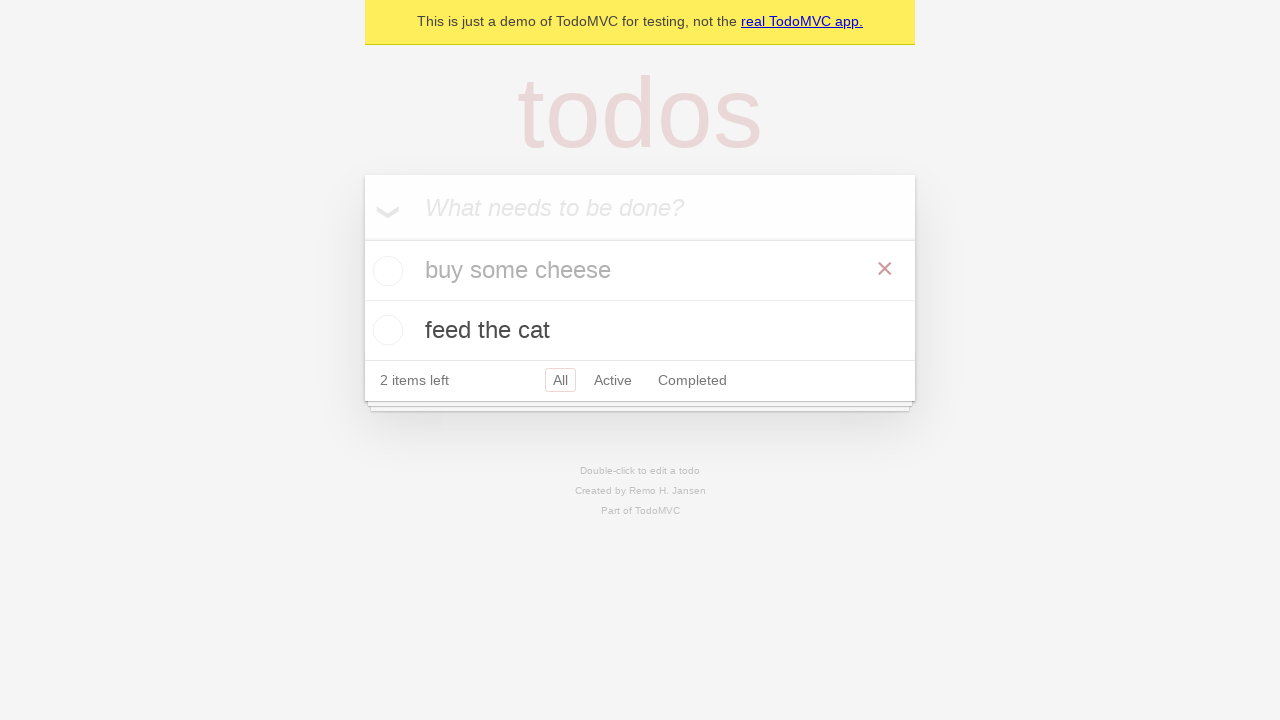

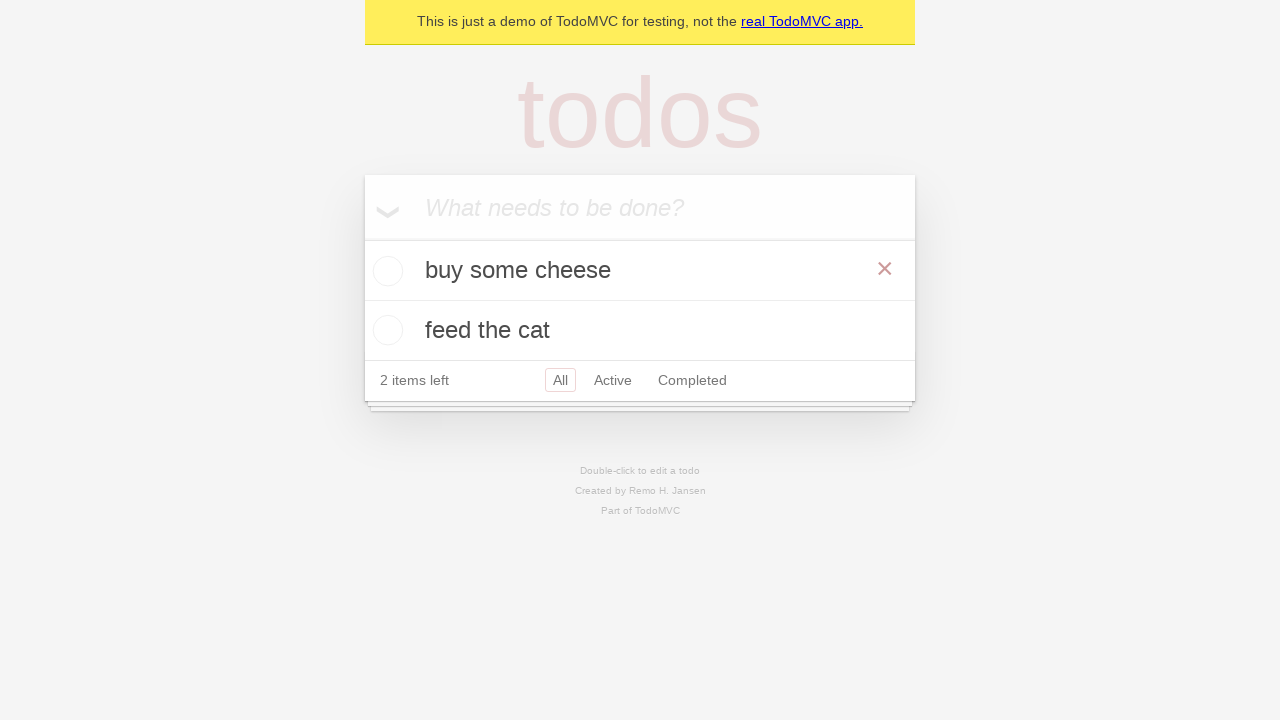